Tests JavaScript confirm alert dismissal by clicking a button that triggers a confirm dialog, canceling it, and verifying the result message shows "You clicked: Cancel"

Starting URL: https://testcenter.techproeducation.com/index.php?page=javascript-alerts

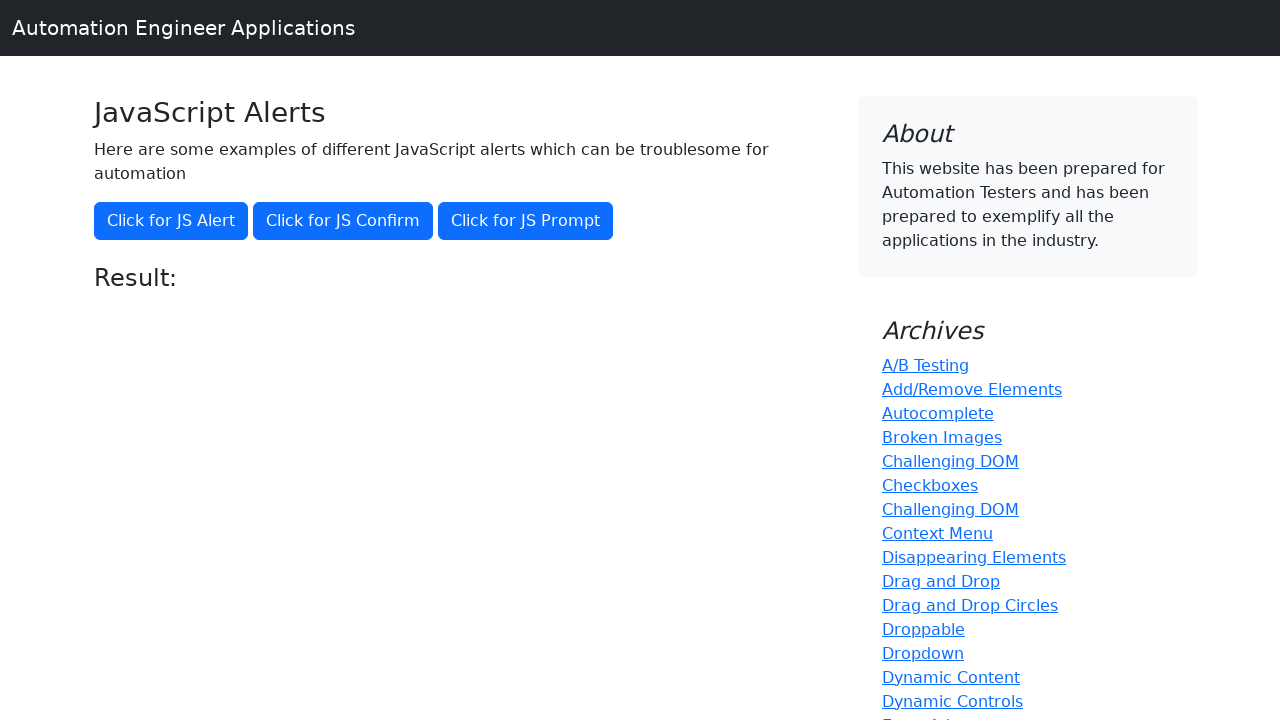

Clicked button to trigger jsConfirm() dialog at (343, 221) on xpath=//button[@onclick='jsConfirm()']
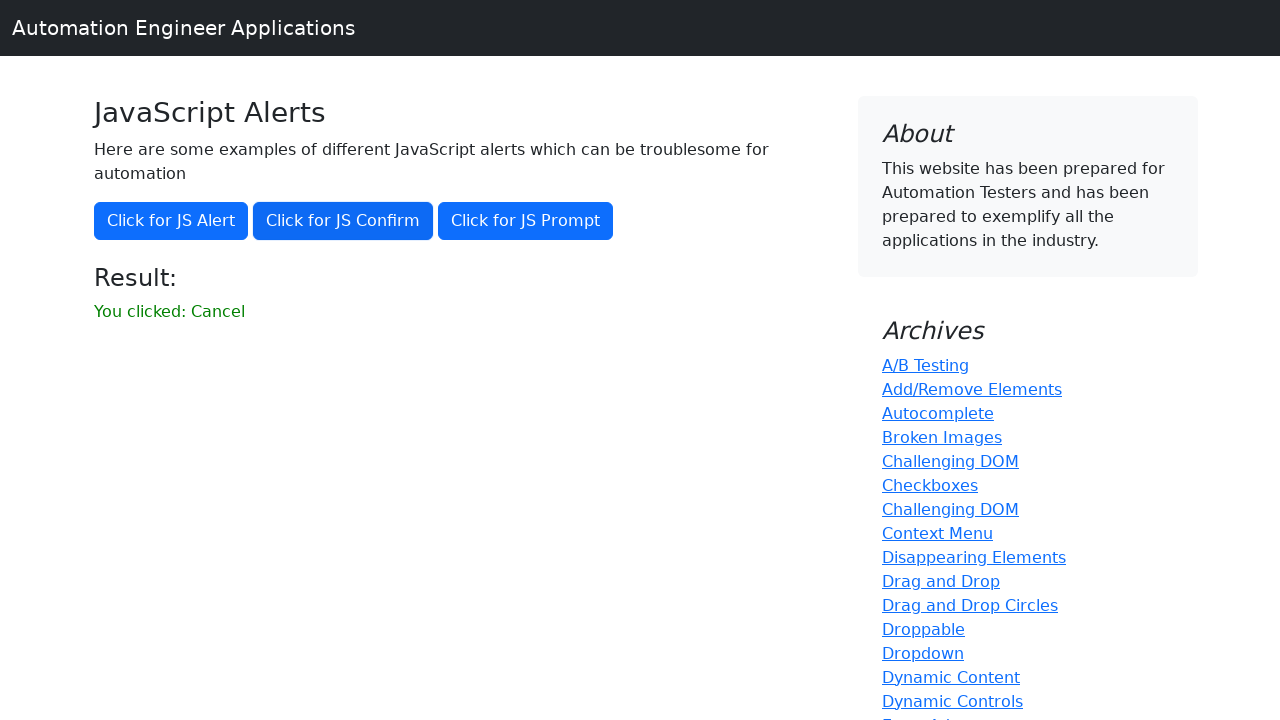

Set up dialog handler to dismiss confirm dialog
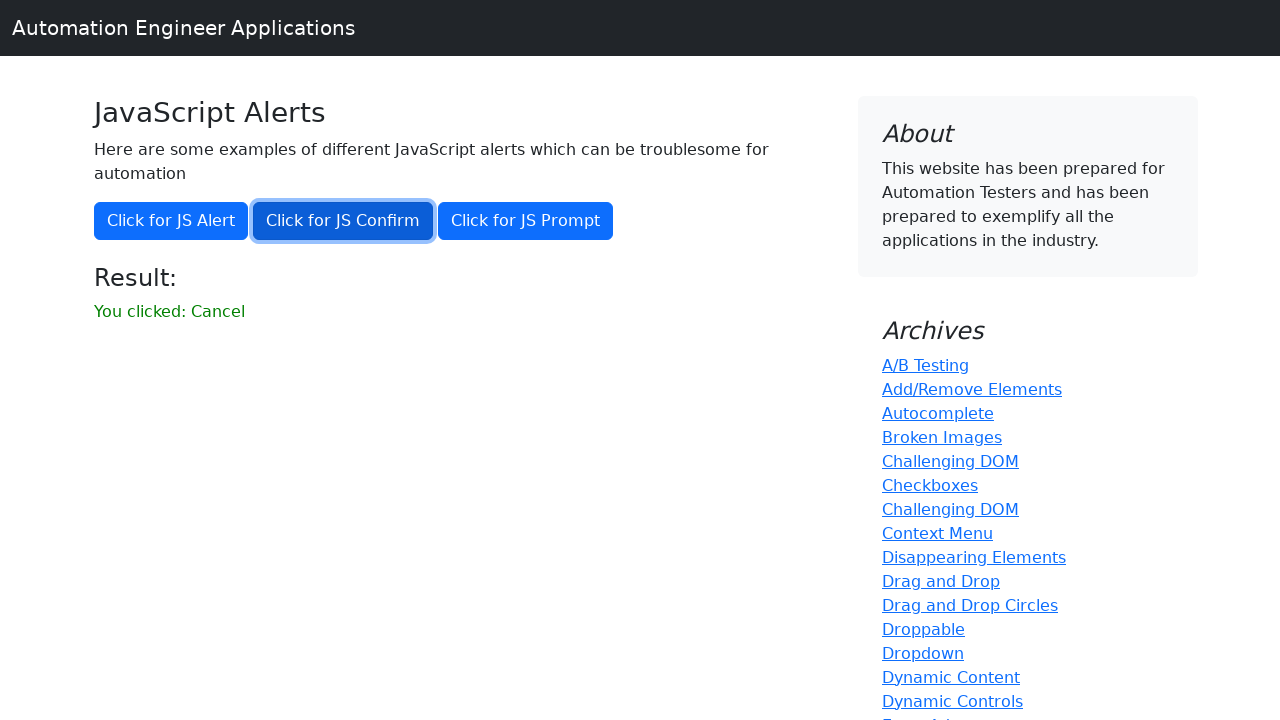

Re-clicked button to trigger jsConfirm() dialog with handler active at (343, 221) on xpath=//button[@onclick='jsConfirm()']
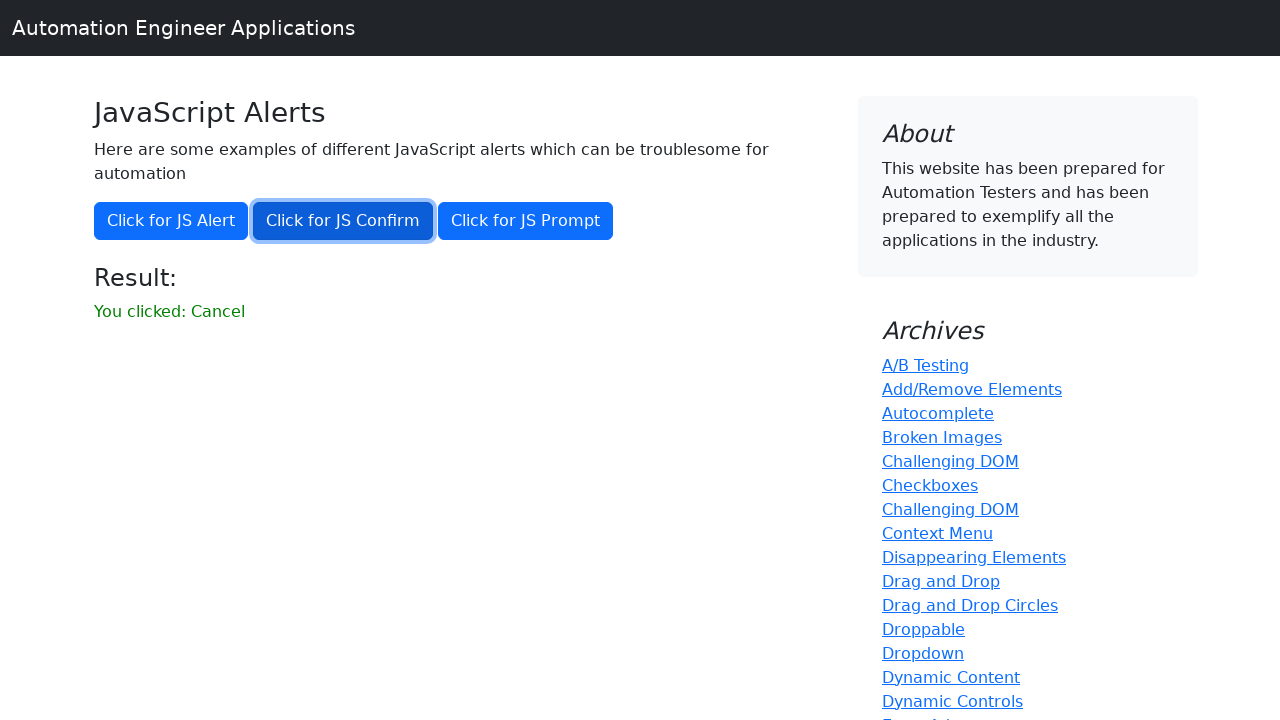

Waited for result message to appear
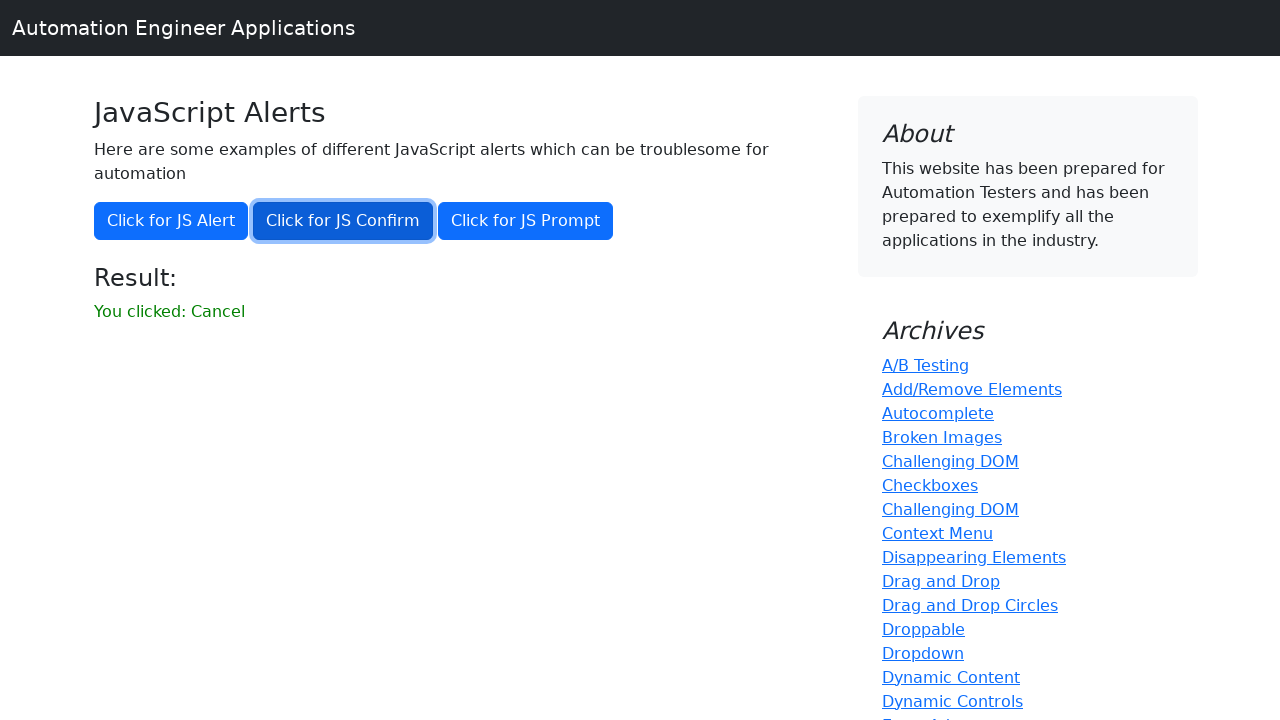

Retrieved result text: 'You clicked: Cancel'
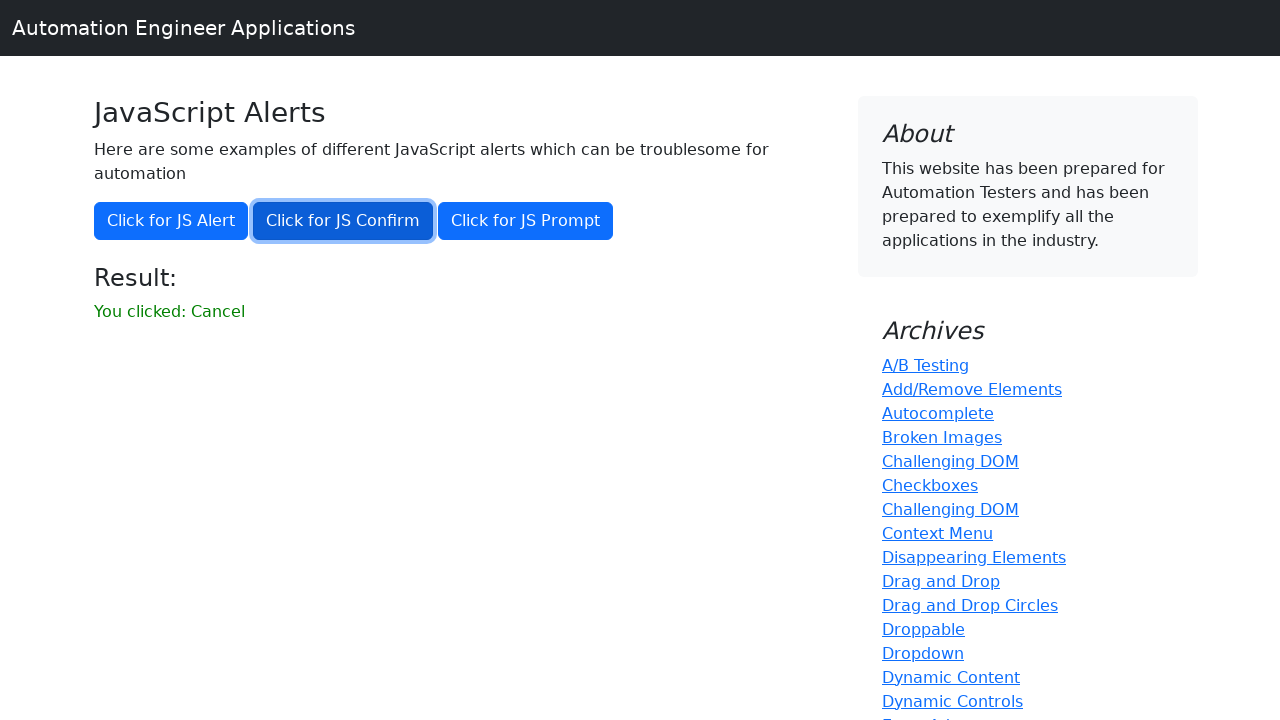

Verified result text matches expected value 'You clicked: Cancel'
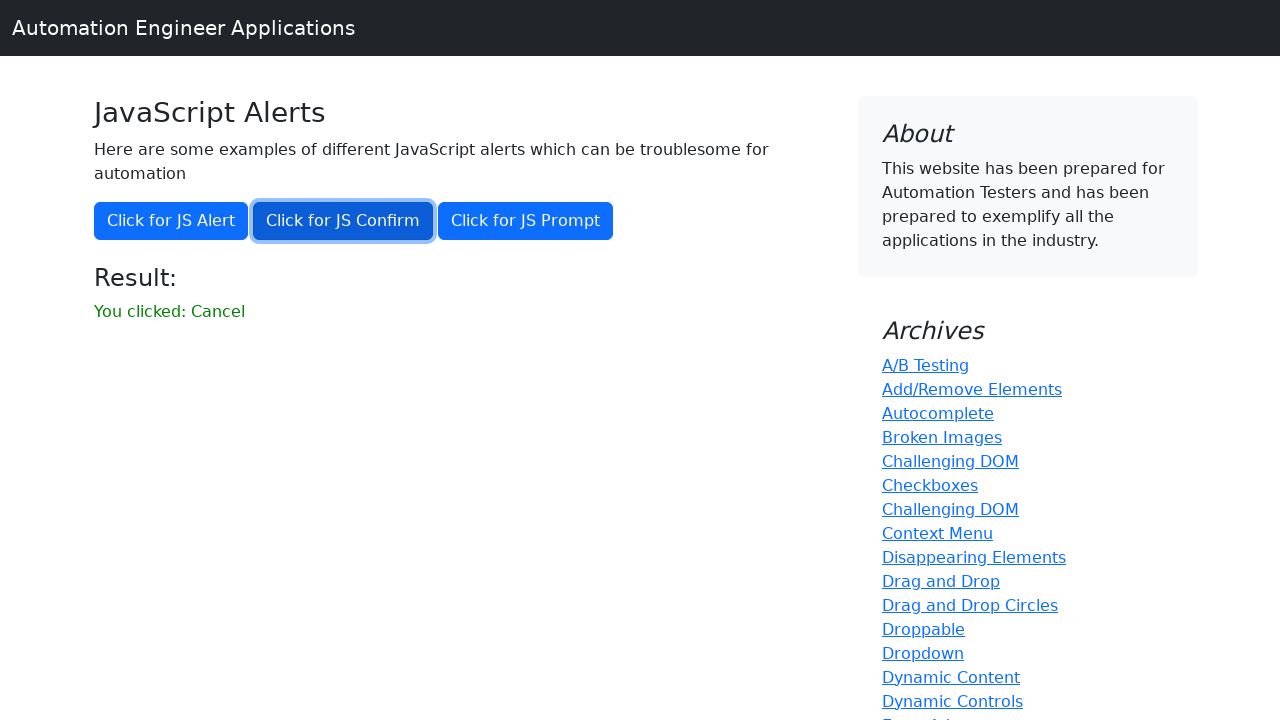

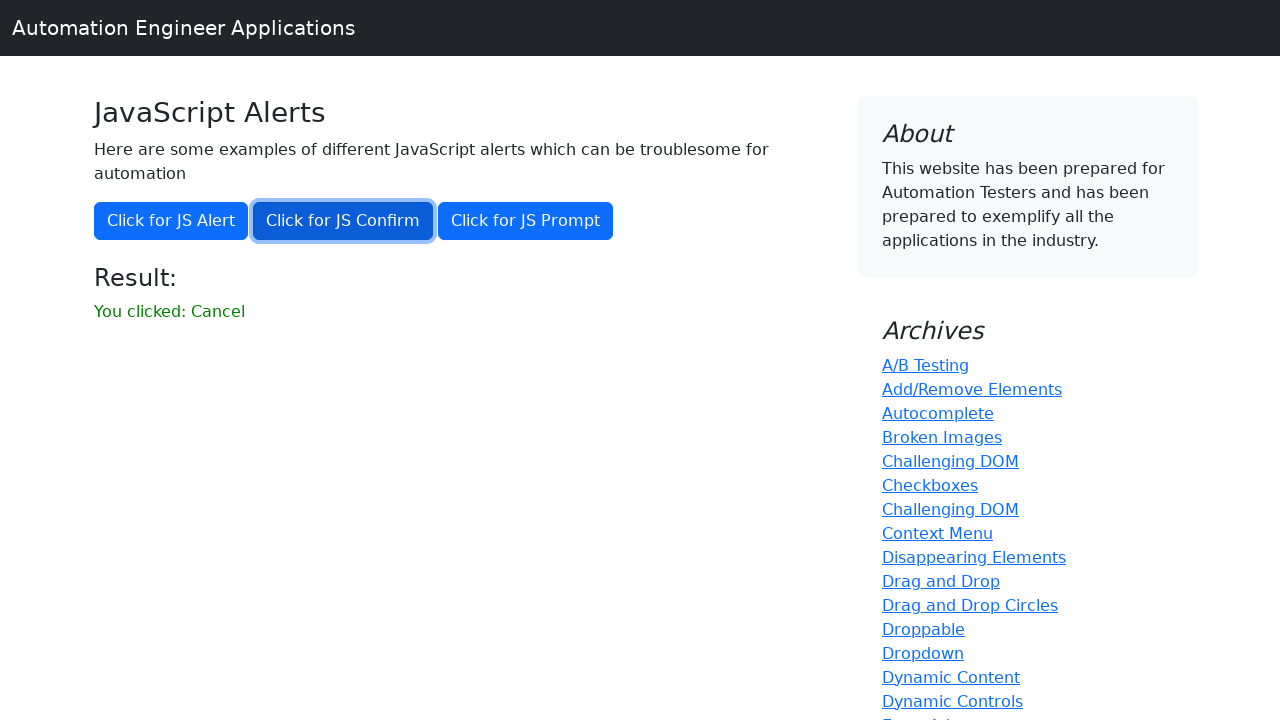